Creates three default todos, marks the first as complete, clicks "Clear completed", and verifies the button is hidden when no completed items remain.

Starting URL: https://demo.playwright.dev/todomvc

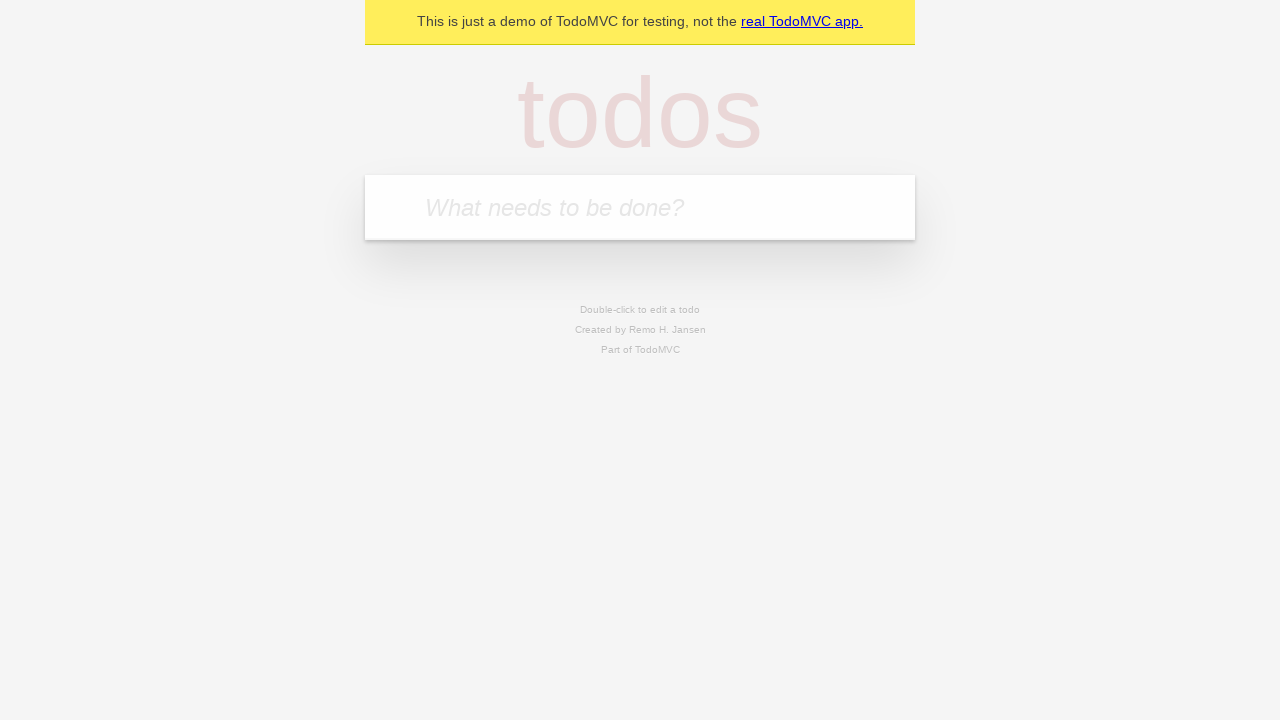

Filled todo input with 'buy some cheese' on internal:attr=[placeholder="What needs to be done?"i]
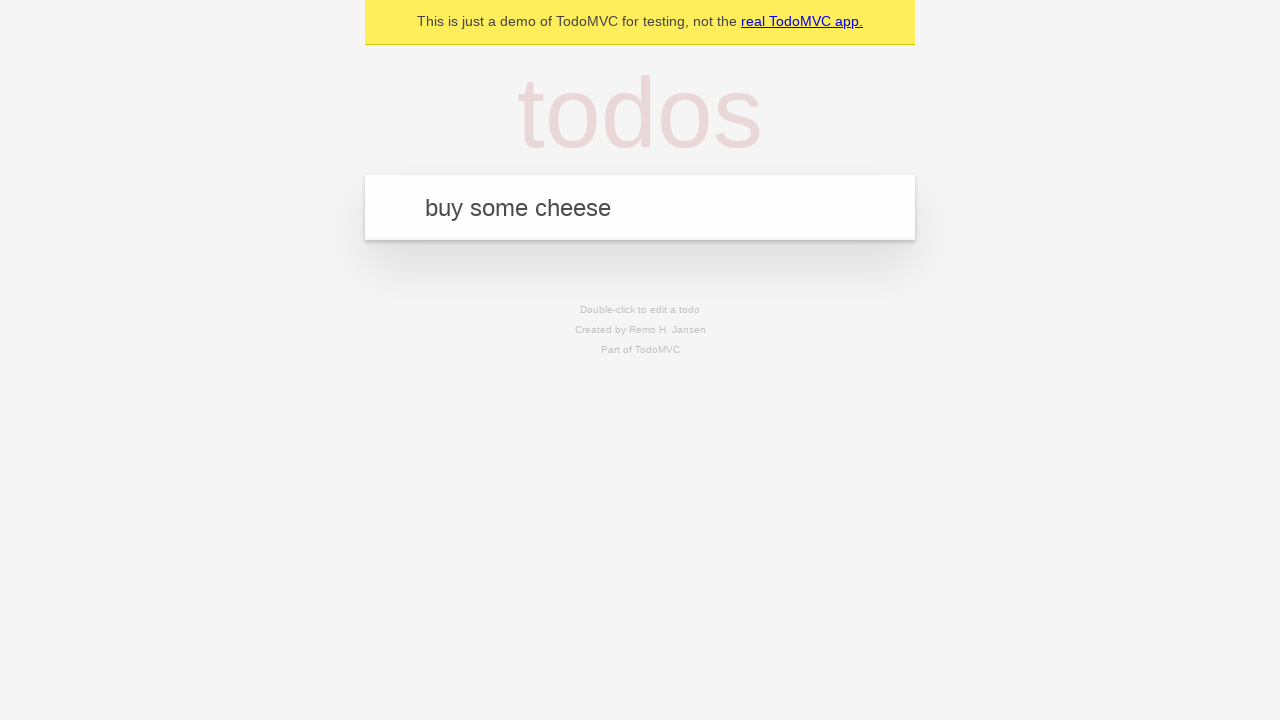

Pressed Enter to create todo 'buy some cheese' on internal:attr=[placeholder="What needs to be done?"i]
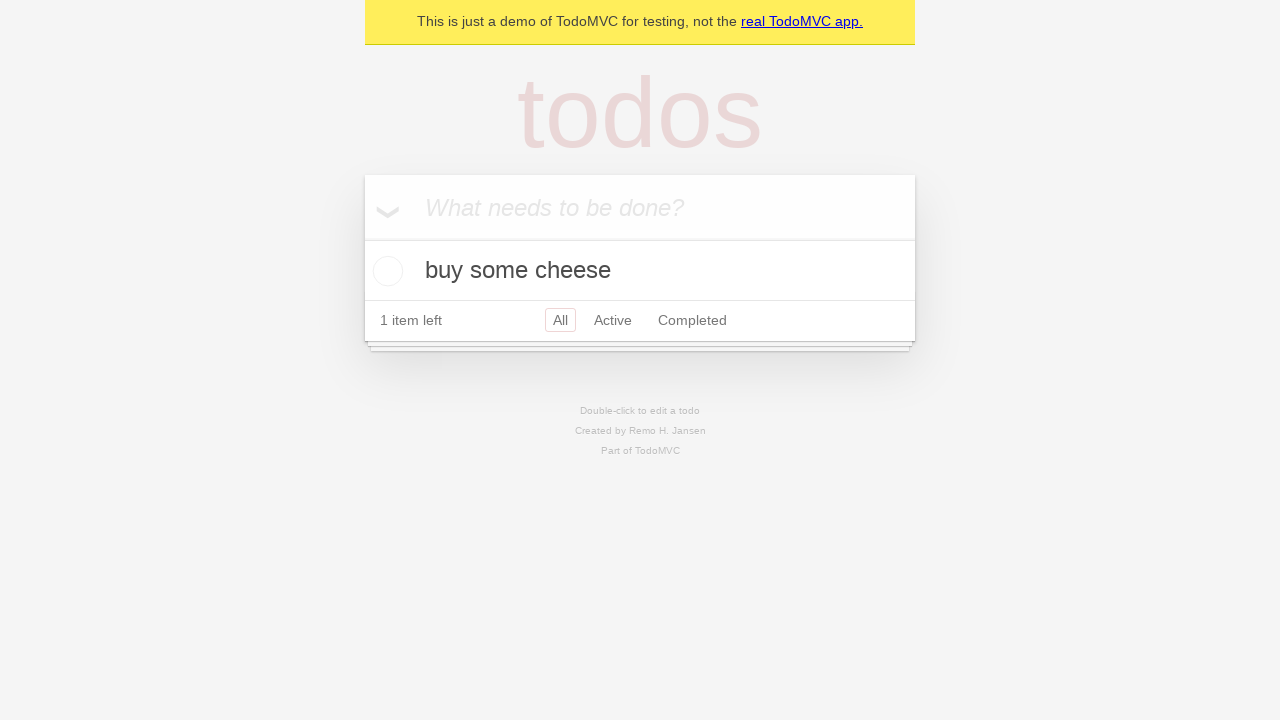

Filled todo input with 'feed the cat' on internal:attr=[placeholder="What needs to be done?"i]
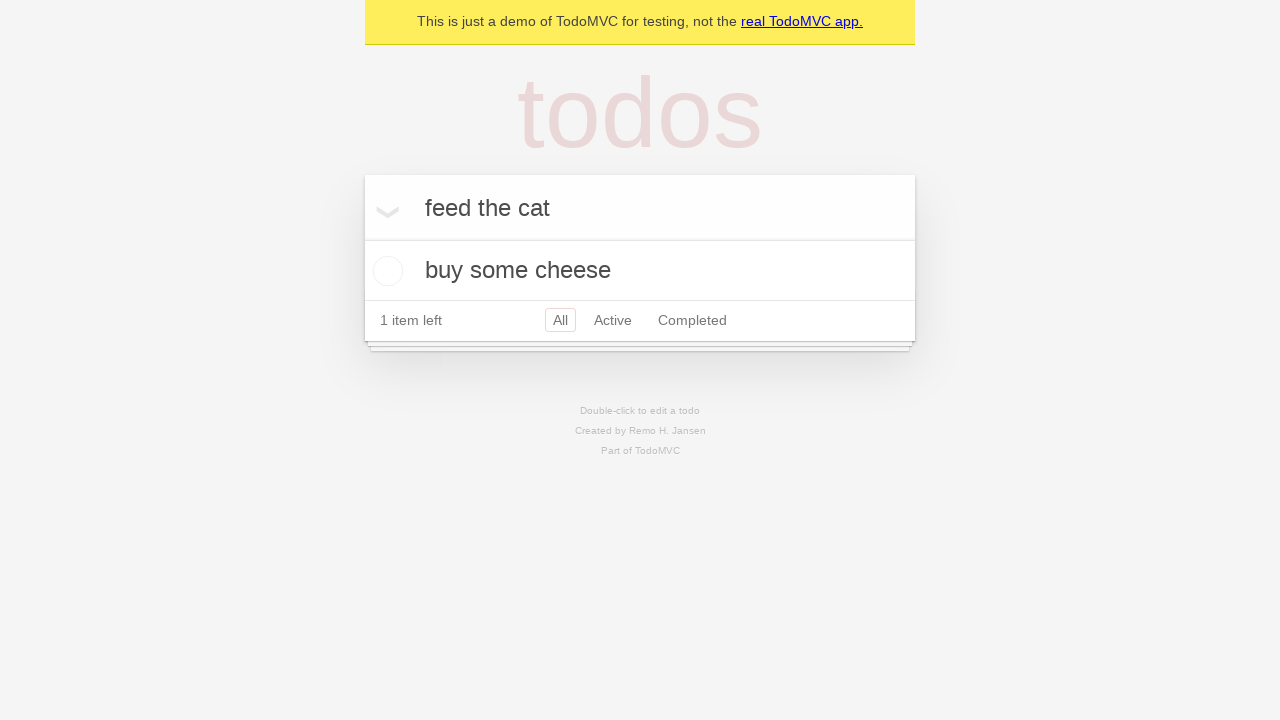

Pressed Enter to create todo 'feed the cat' on internal:attr=[placeholder="What needs to be done?"i]
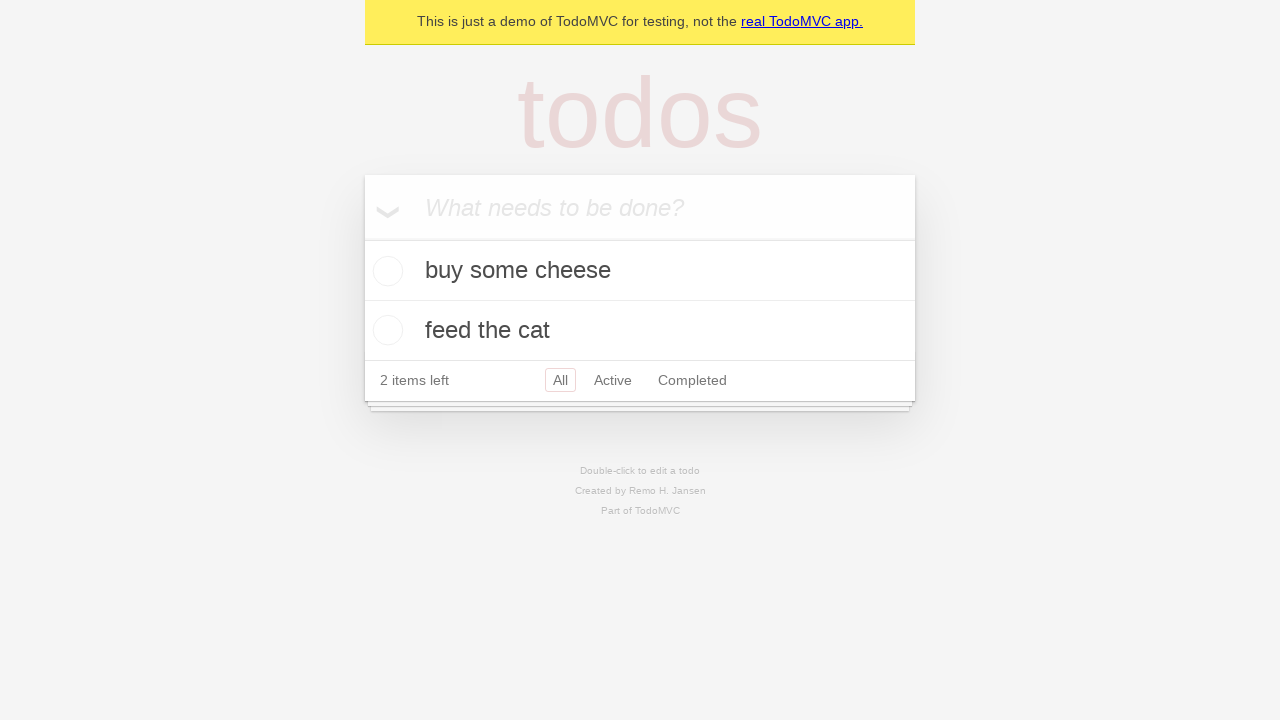

Filled todo input with 'book a doctors appointment' on internal:attr=[placeholder="What needs to be done?"i]
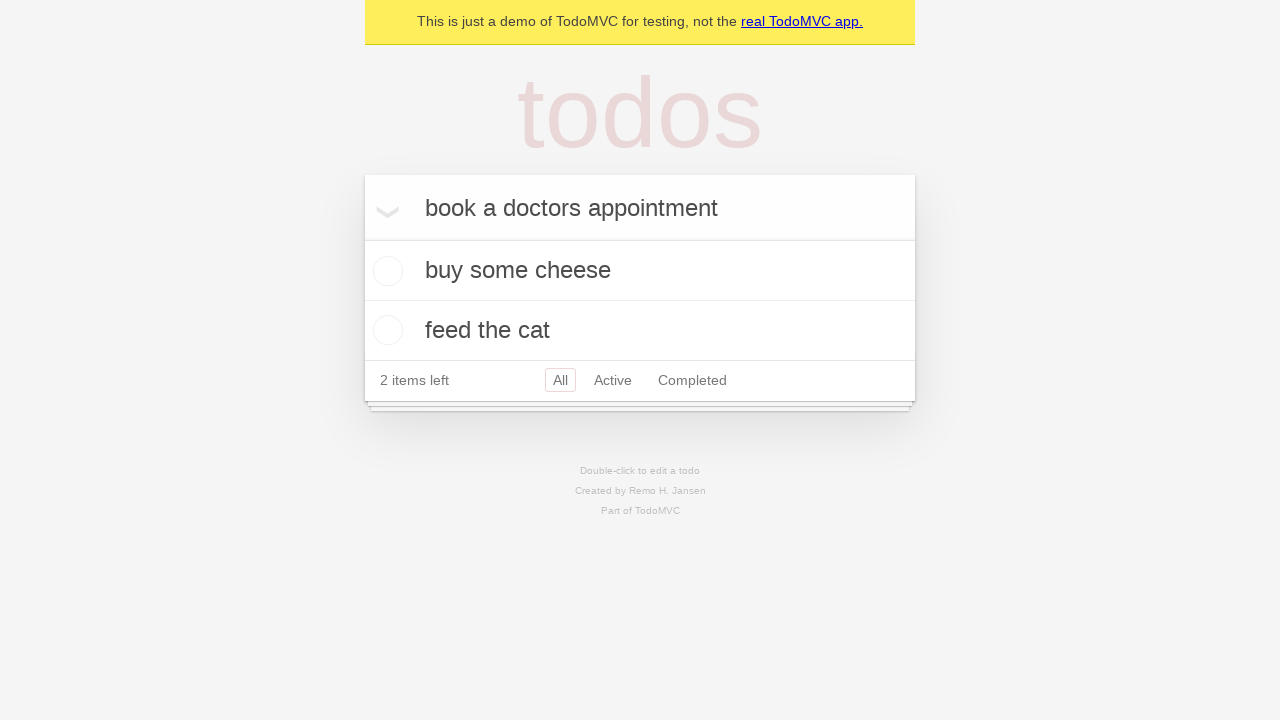

Pressed Enter to create todo 'book a doctors appointment' on internal:attr=[placeholder="What needs to be done?"i]
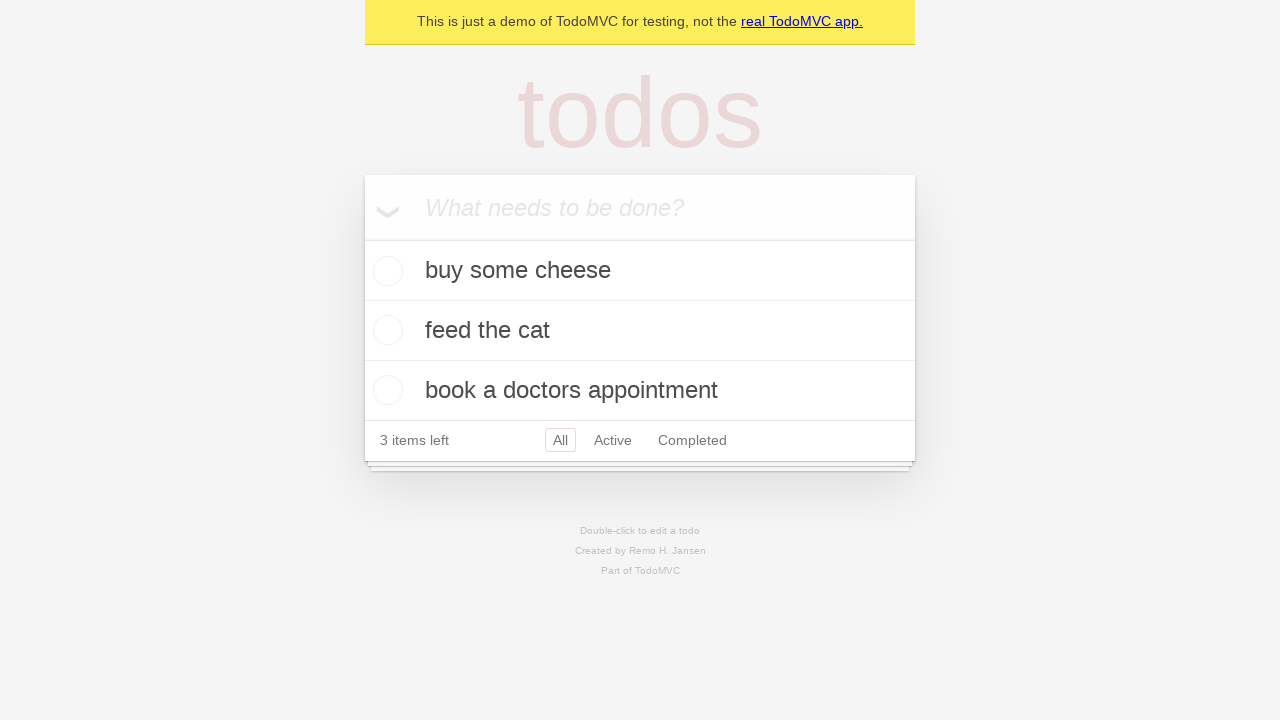

Marked first todo as completed at (385, 271) on .todo-list li .toggle >> nth=0
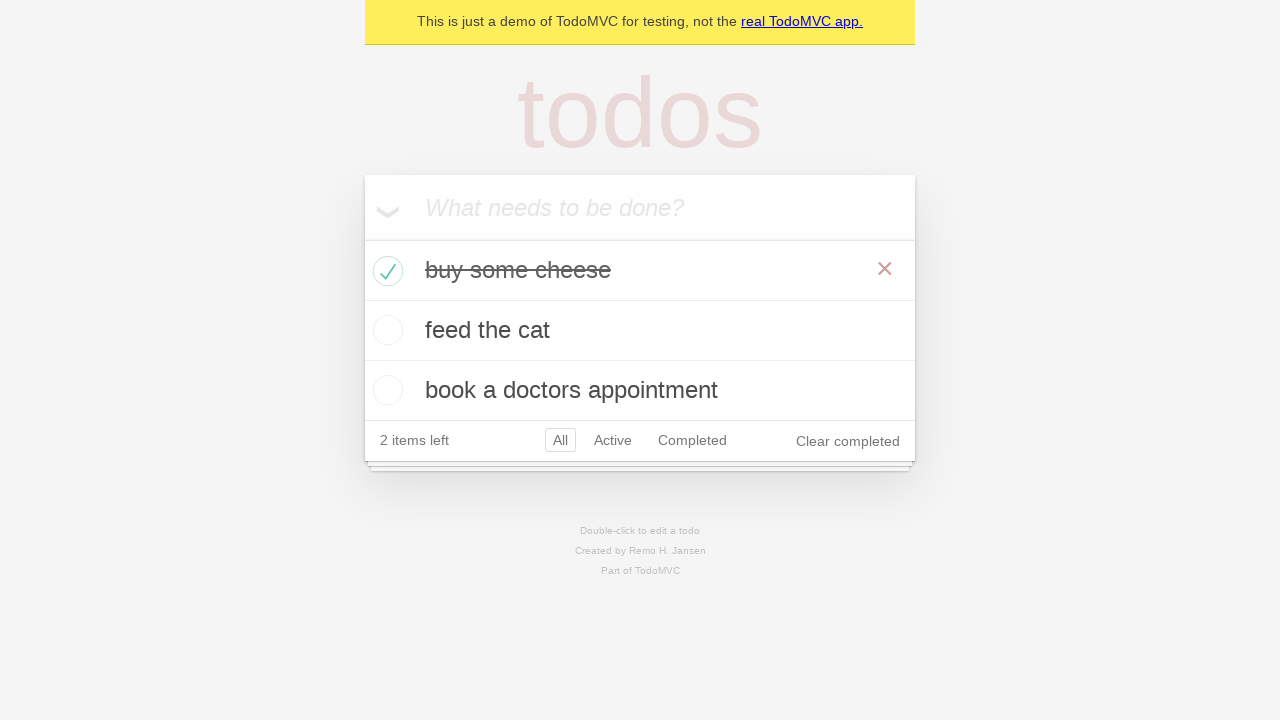

Clicked 'Clear completed' button at (848, 441) on internal:role=button[name="Clear completed"i]
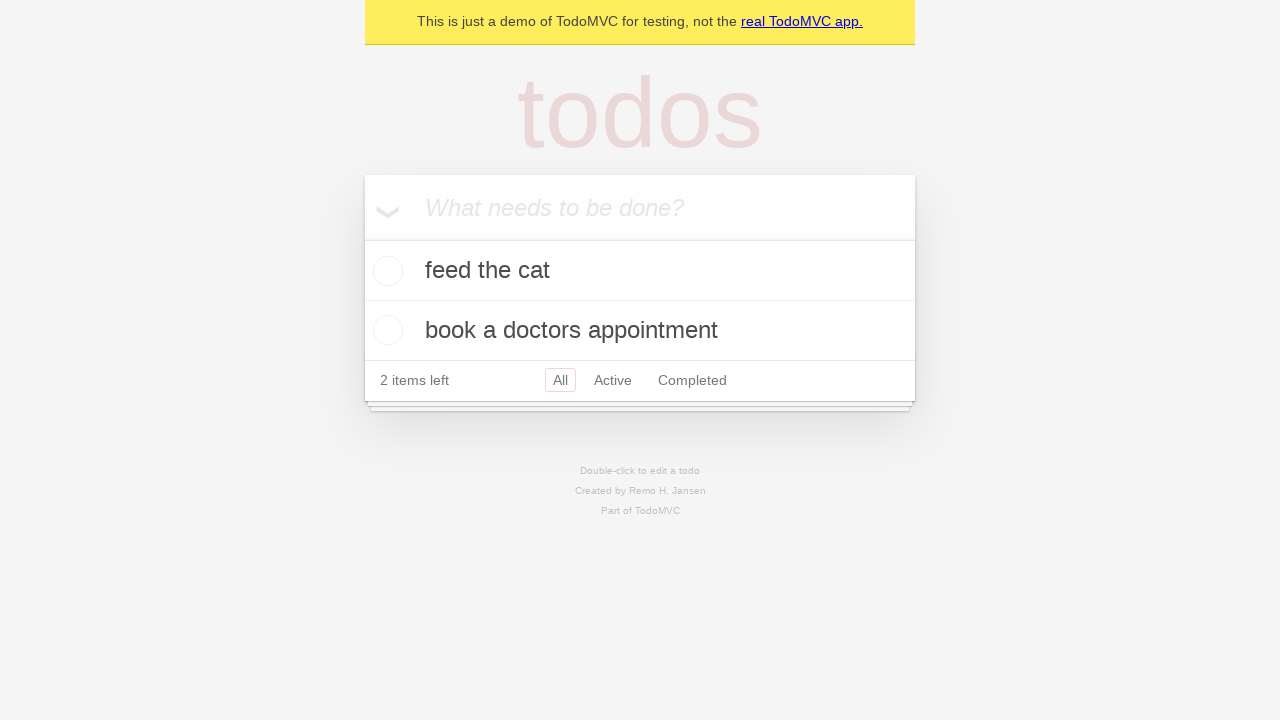

Verified 'Clear completed' button is hidden when no completed items remain
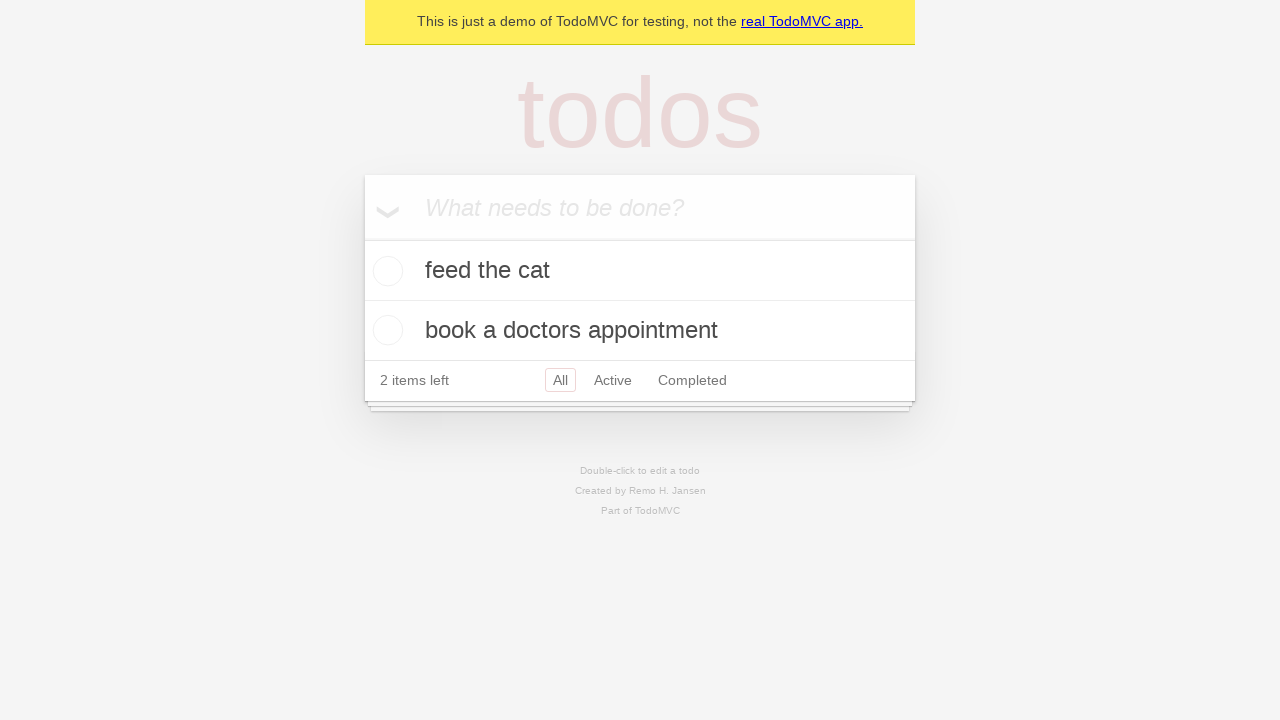

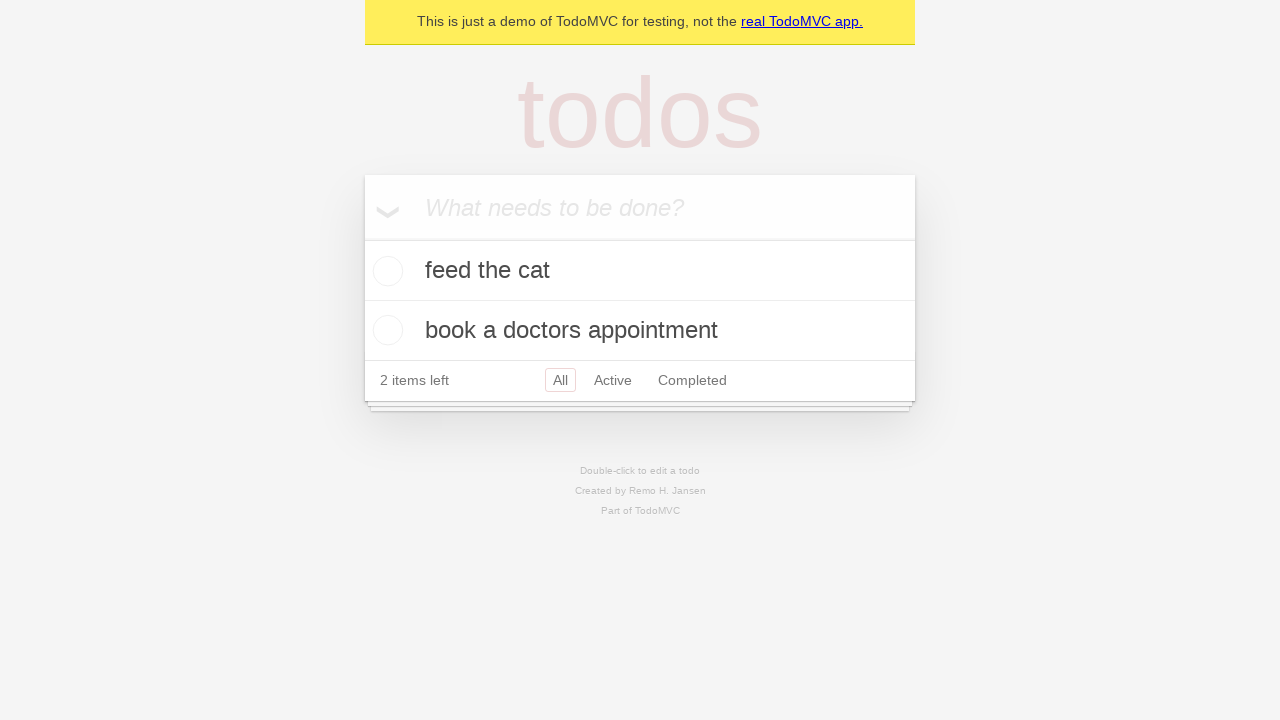